Tests page scrolling to extremes by scrolling to the bottom of the page and then back to the top

Starting URL: https://www.techproeducation.com

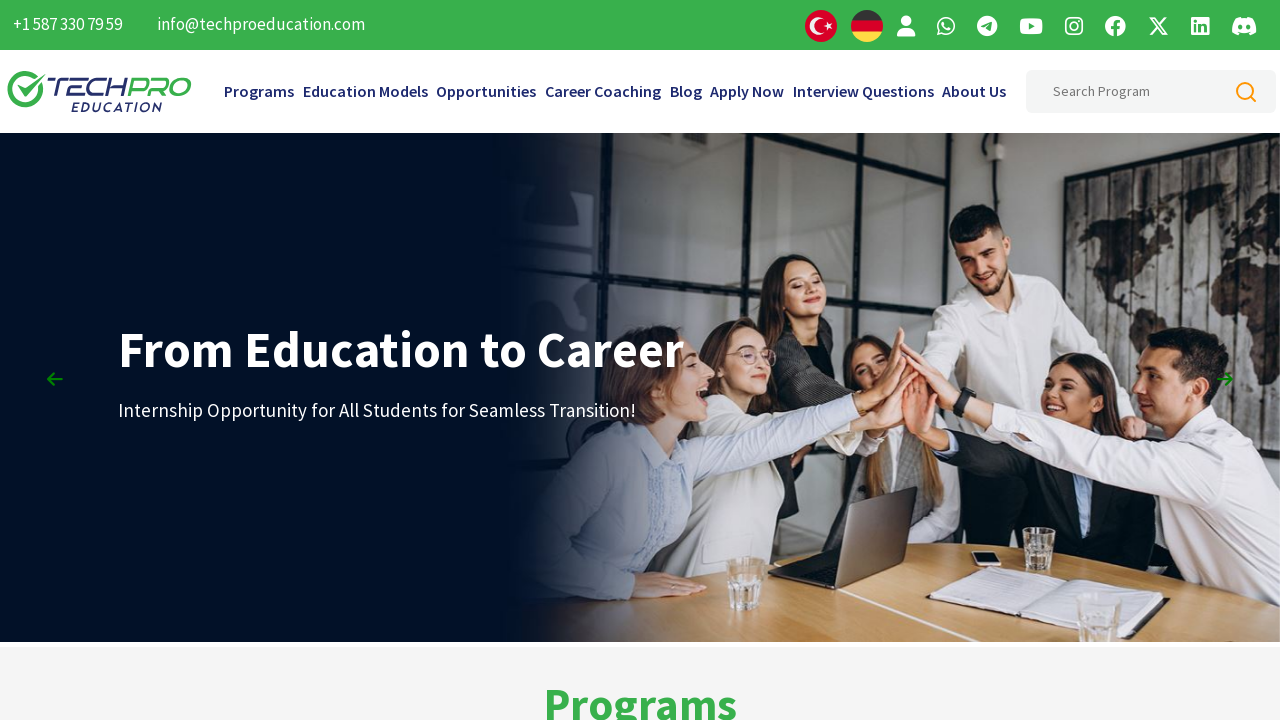

Navigated to https://www.techproeducation.com
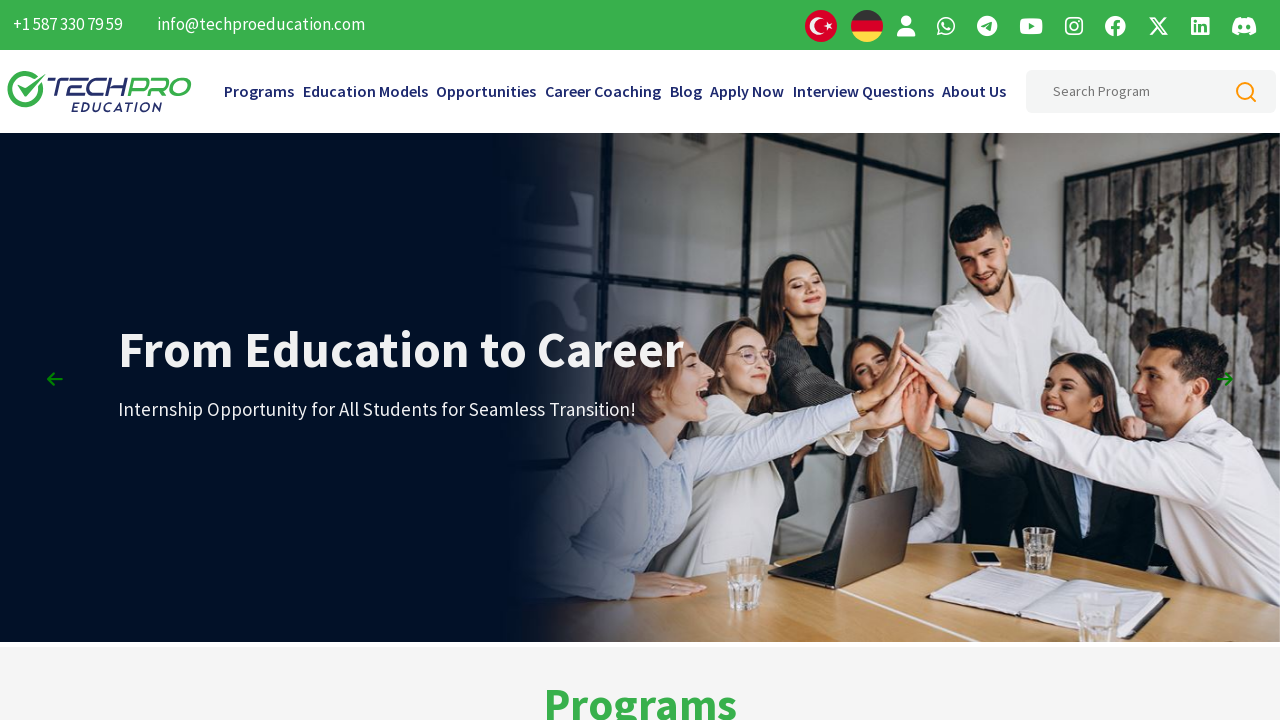

Scrolled to the bottom of the page using End key
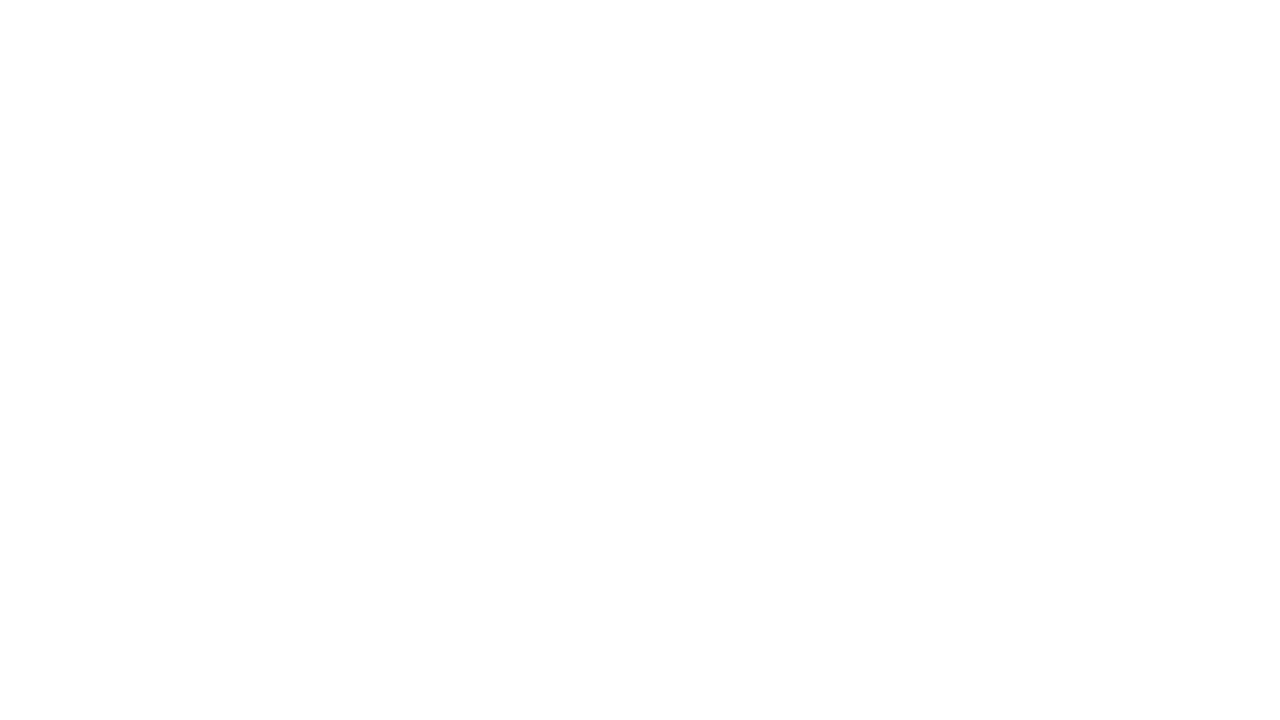

Scrolled back to the top of the page using Home key
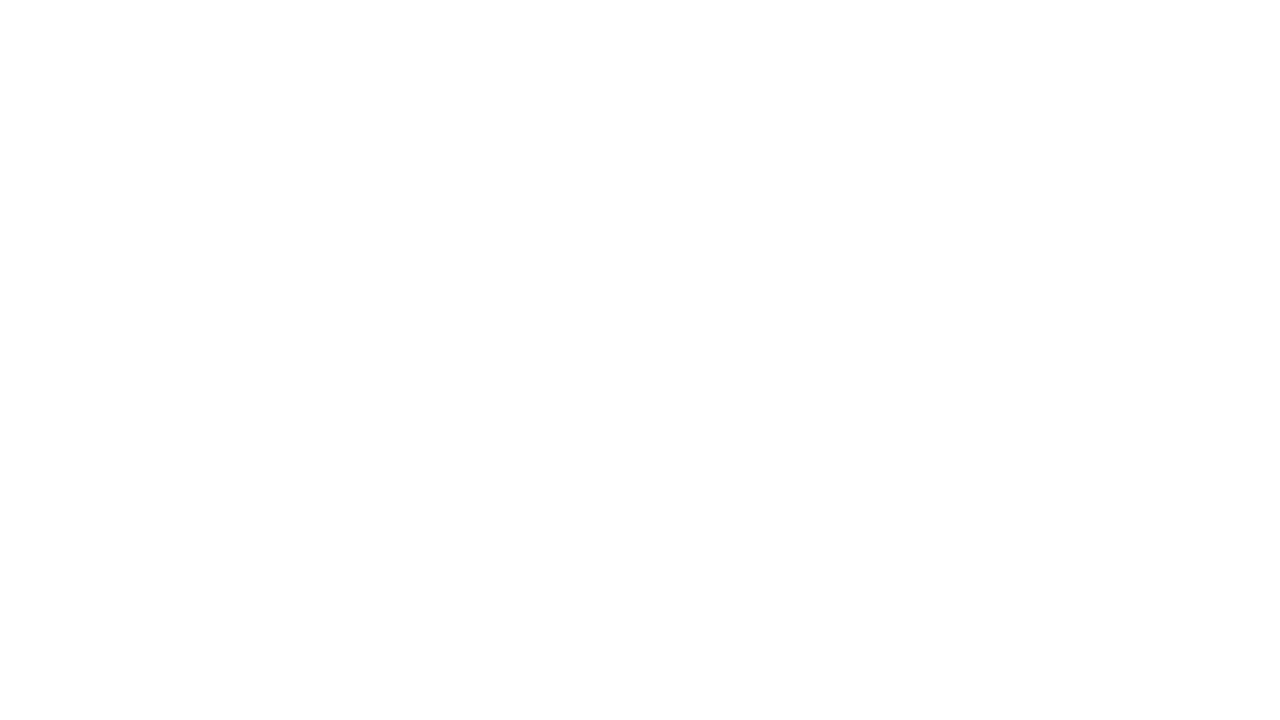

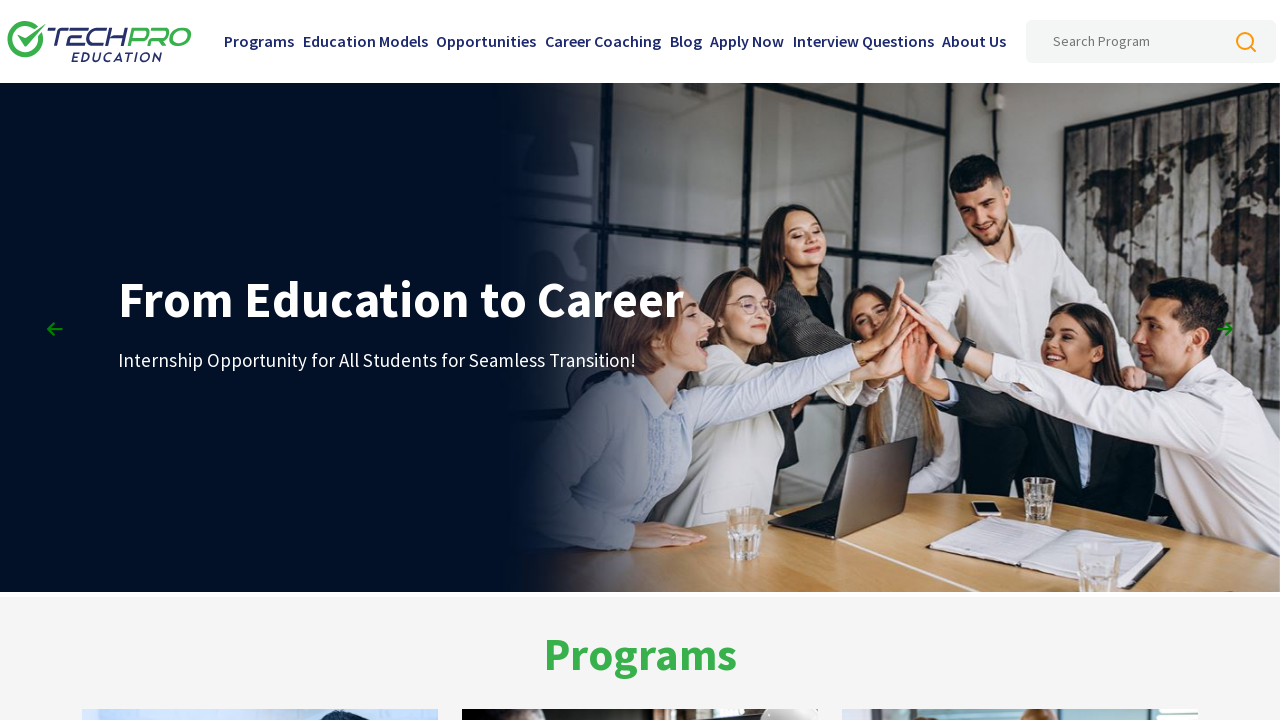